Tests handling of different JavaScript alert types (simple, confirm, and prompt alerts) by clicking buttons and interacting with each alert dialog

Starting URL: https://syntaxprojects.com/javascript-alert-box-demo.php

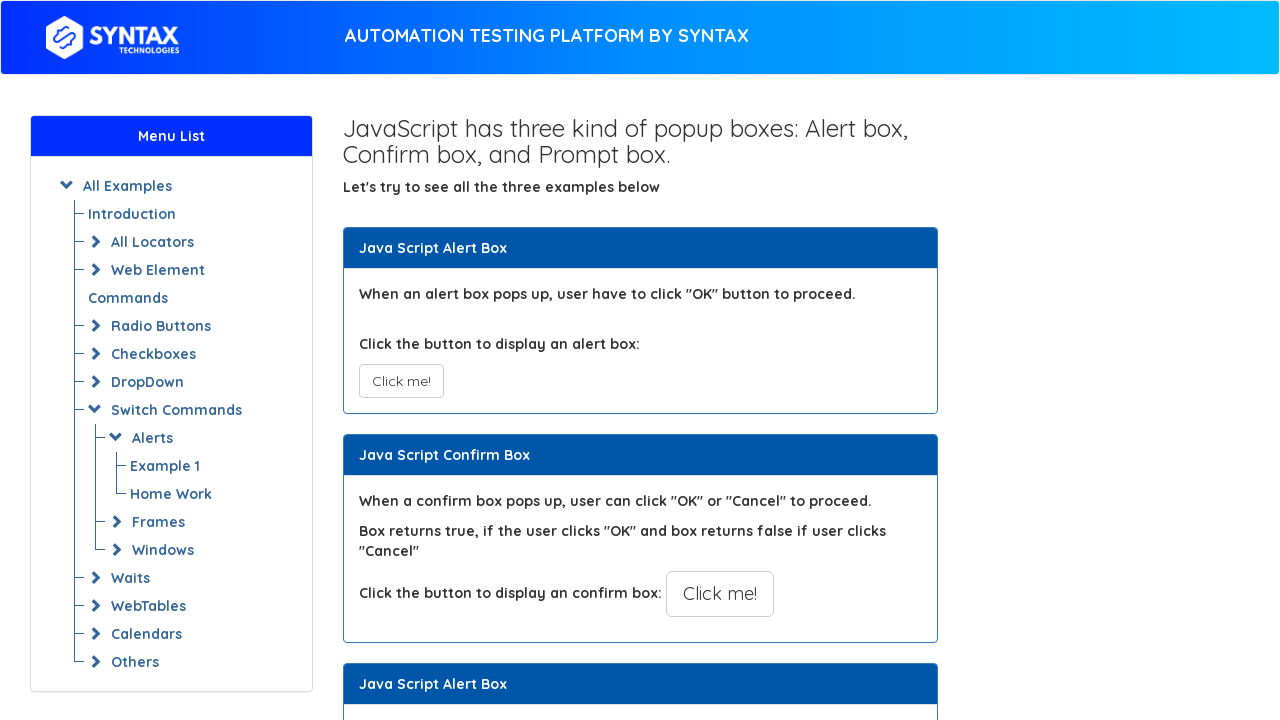

Clicked button to trigger simple alert at (401, 381) on xpath=//button[@class = 'btn btn-default']
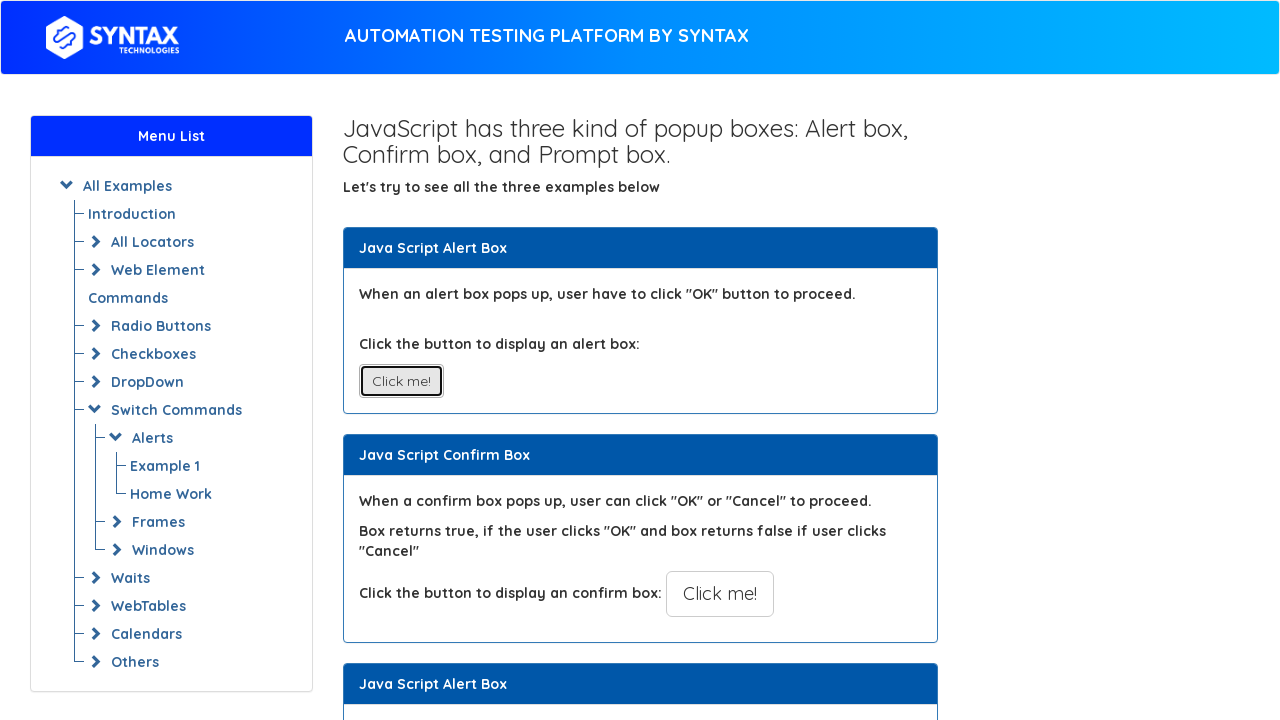

Simple alert accepted
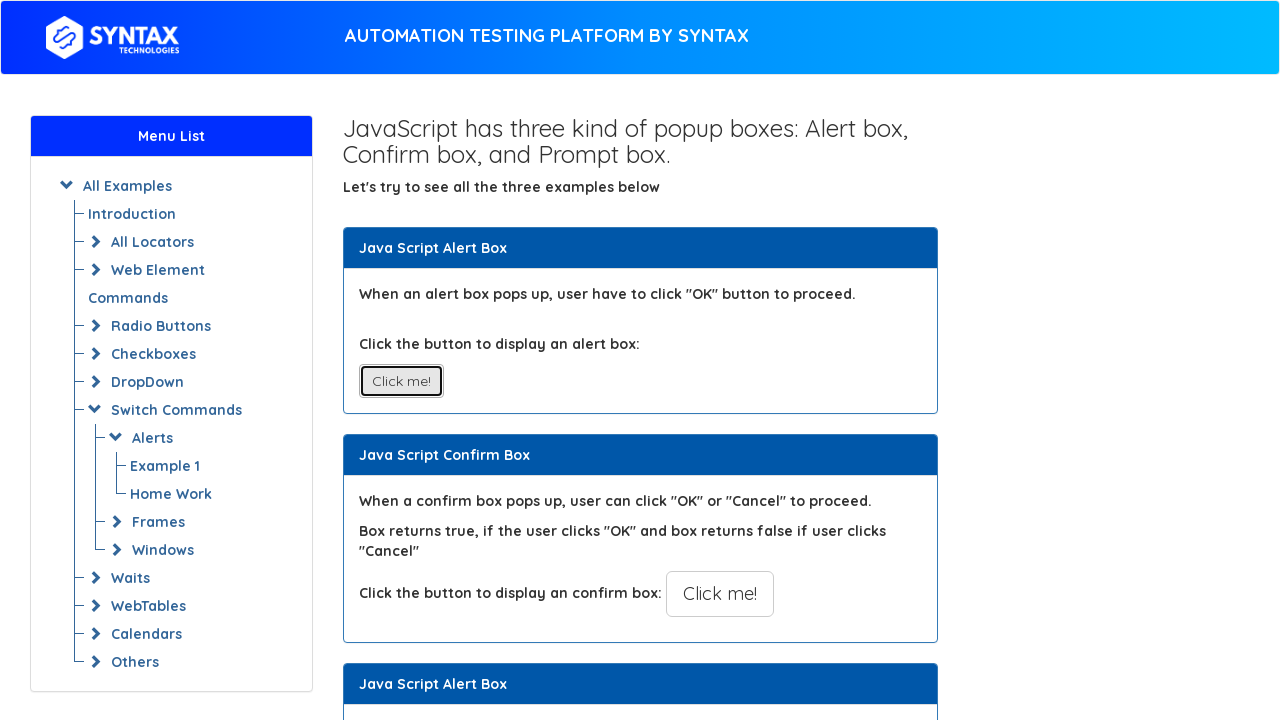

Clicked button to trigger confirm alert at (720, 594) on xpath=//button[@onclick = 'myConfirmFunction()']
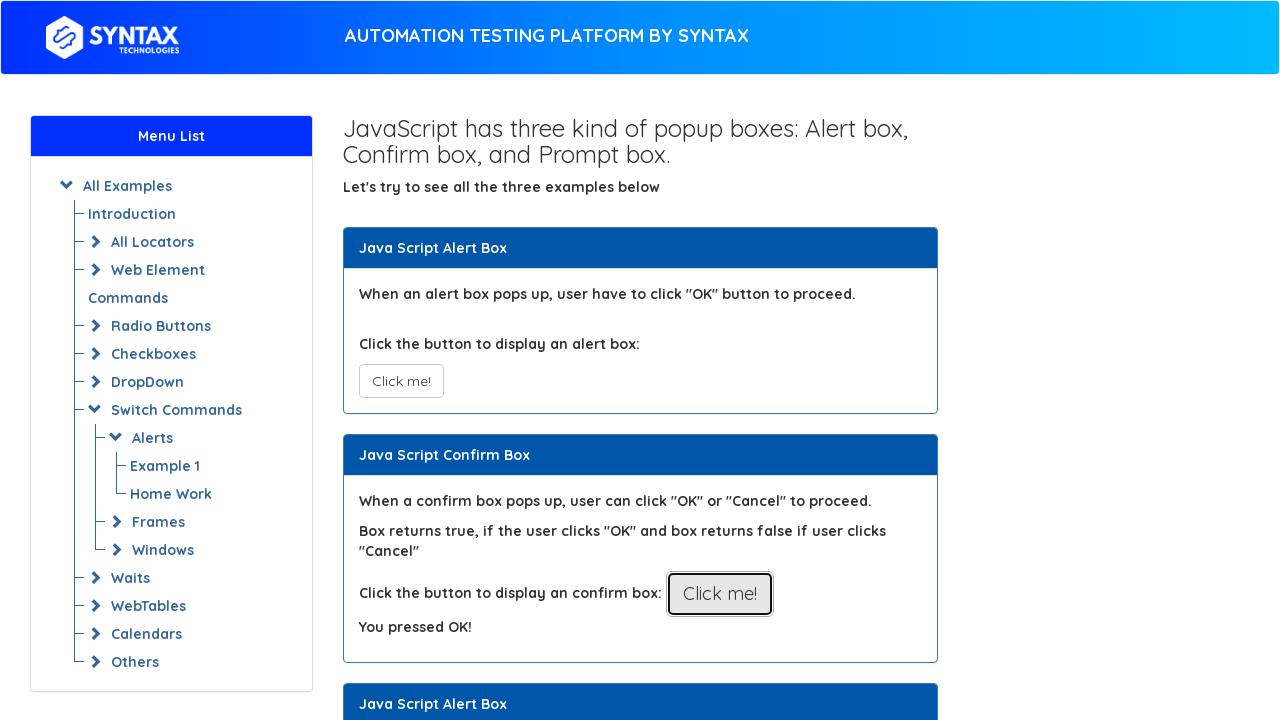

Confirm alert accepted
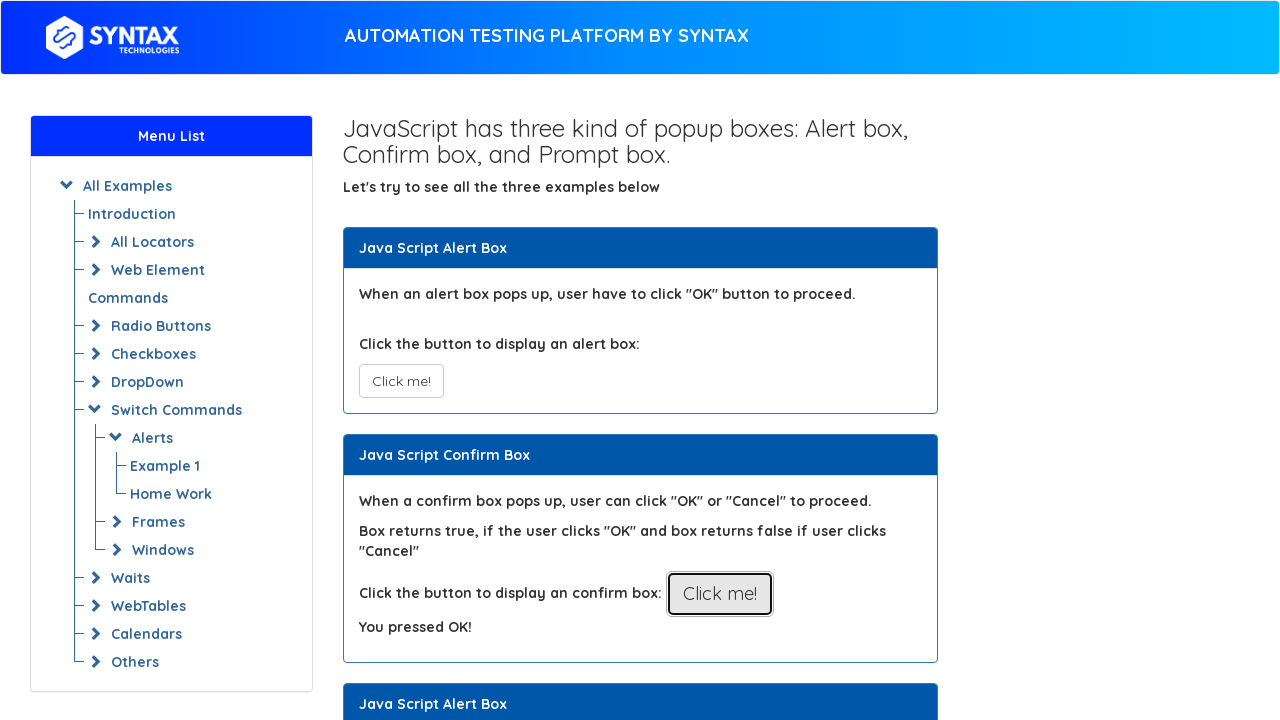

Clicked button to trigger prompt alert at (714, 360) on xpath=//button[text() = 'Click for Prompt Box']
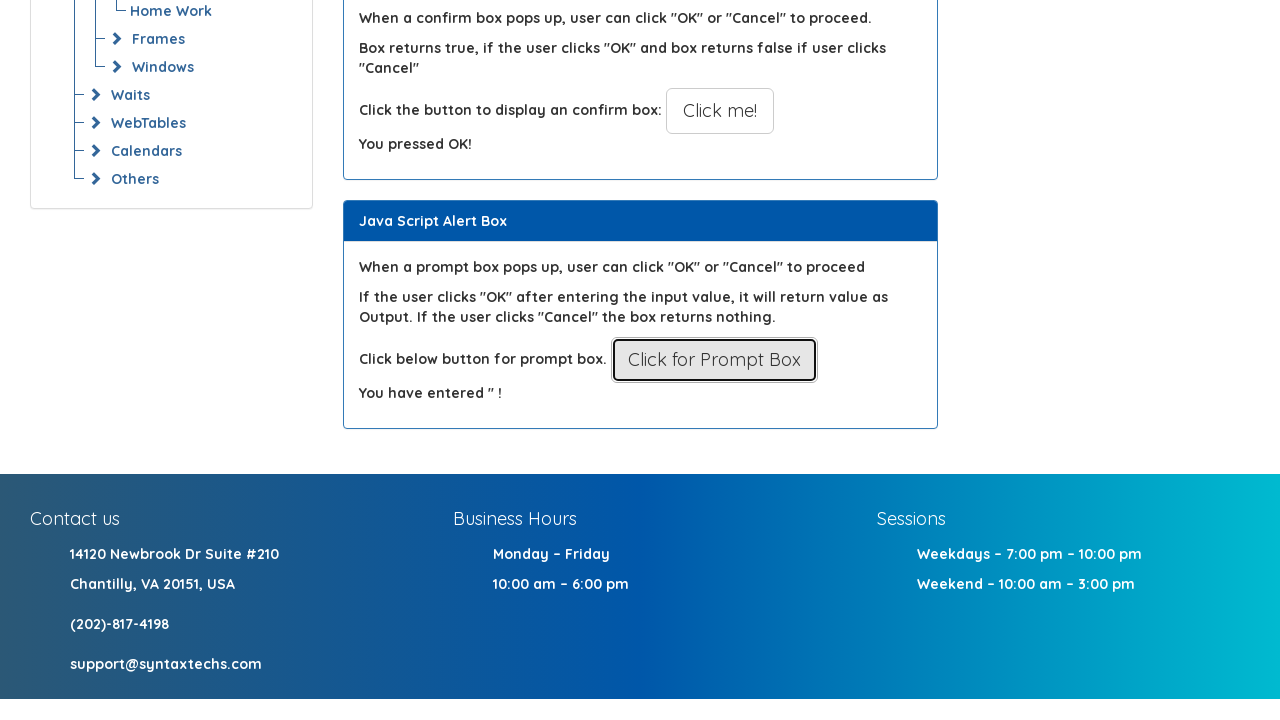

Prompt alert handled with input 'Dave'
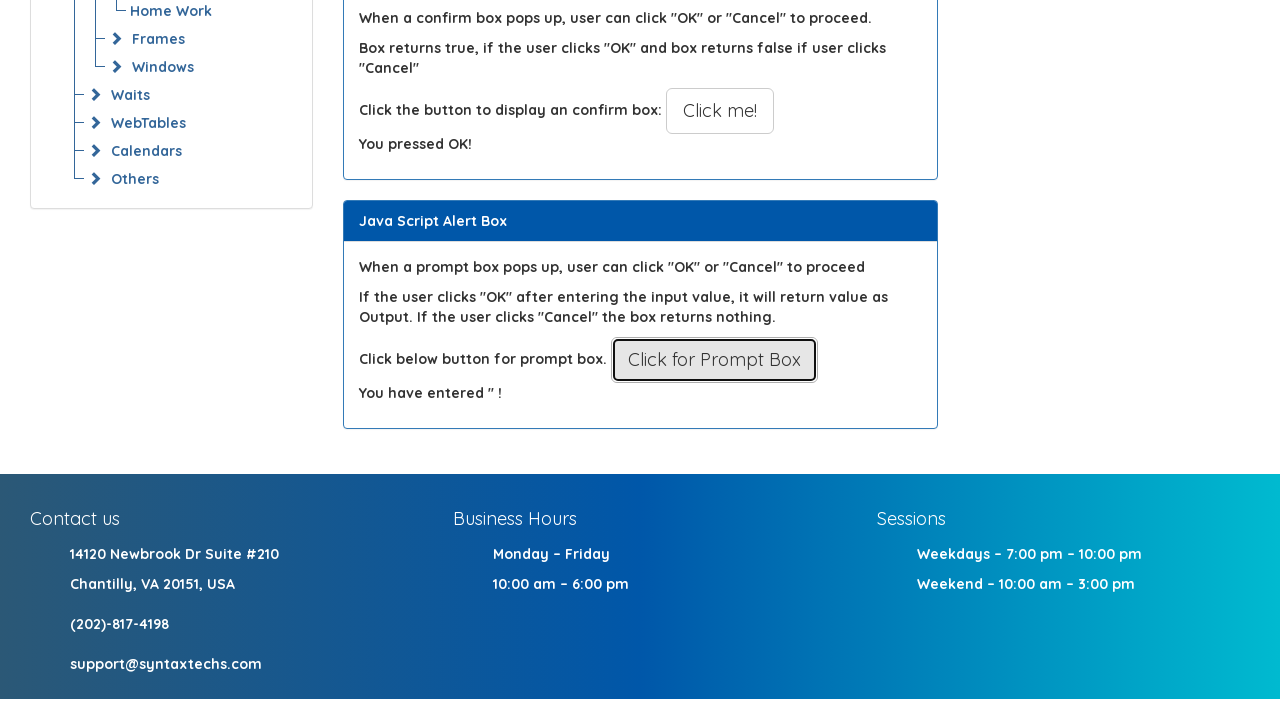

Waited 1000ms for alert processing to complete
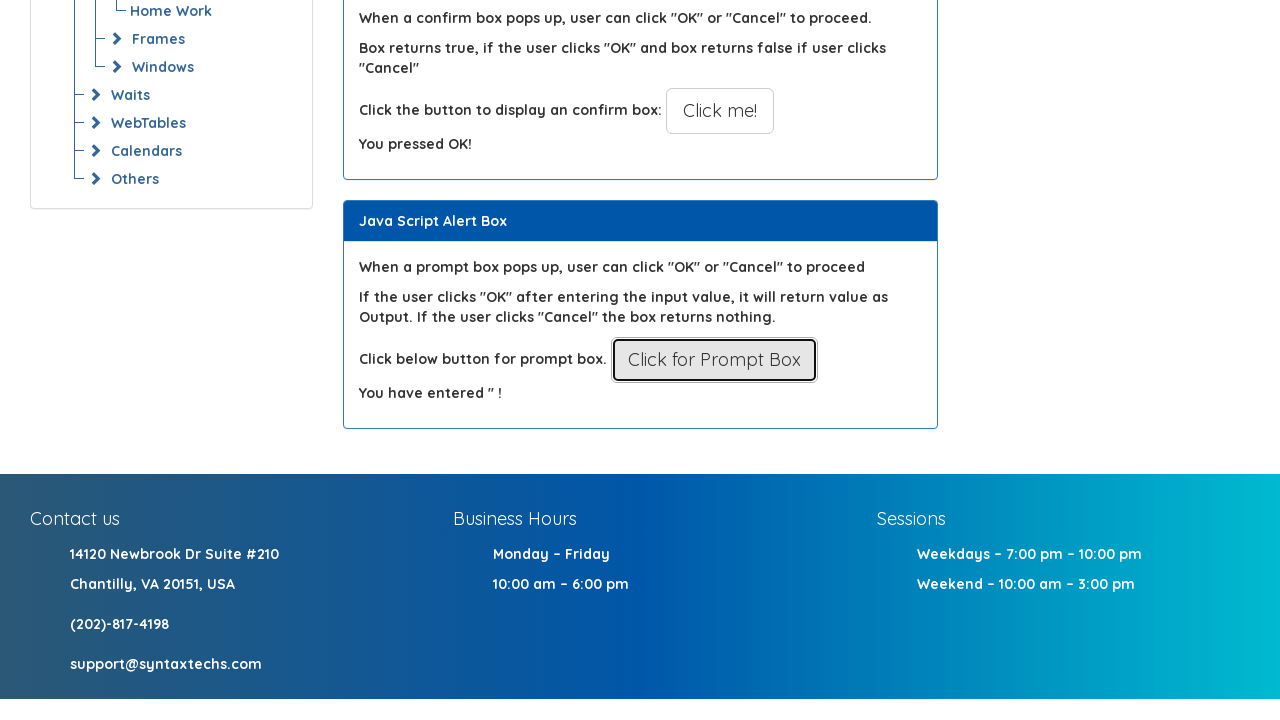

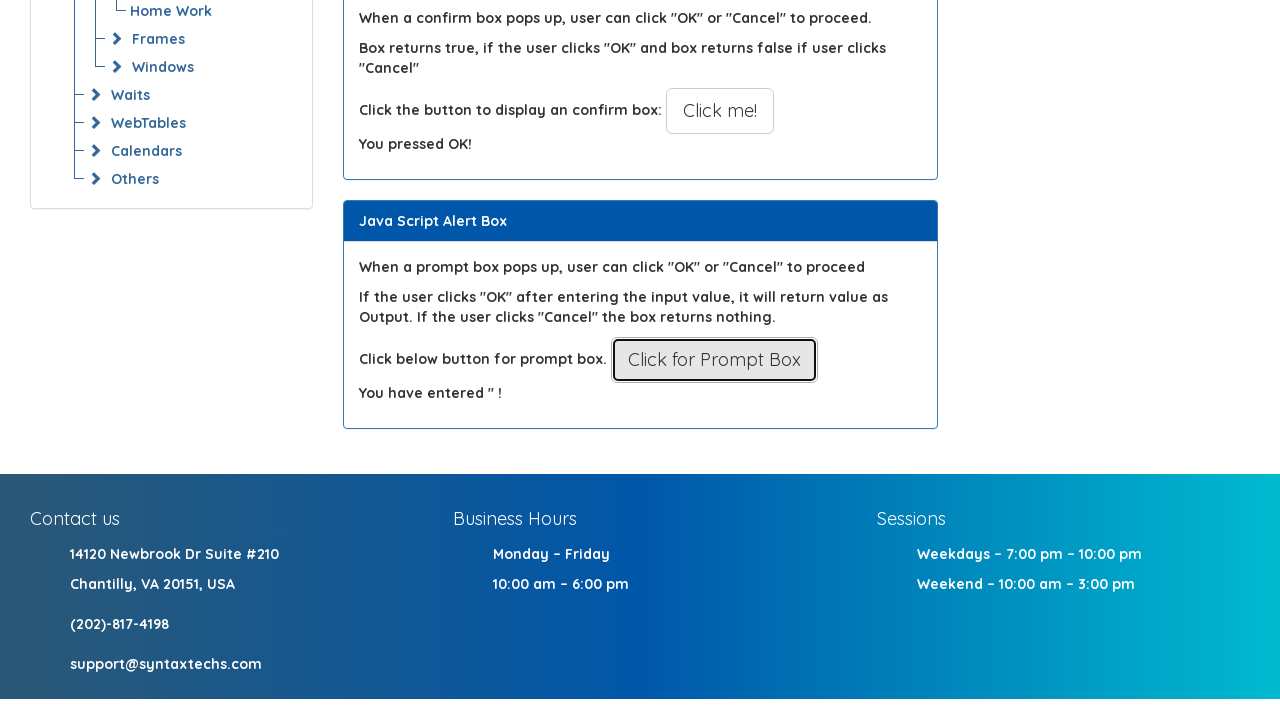